Tests checkbox functionality by navigating to the checkboxes page and toggling each checkbox element

Starting URL: https://the-internet.herokuapp.com/

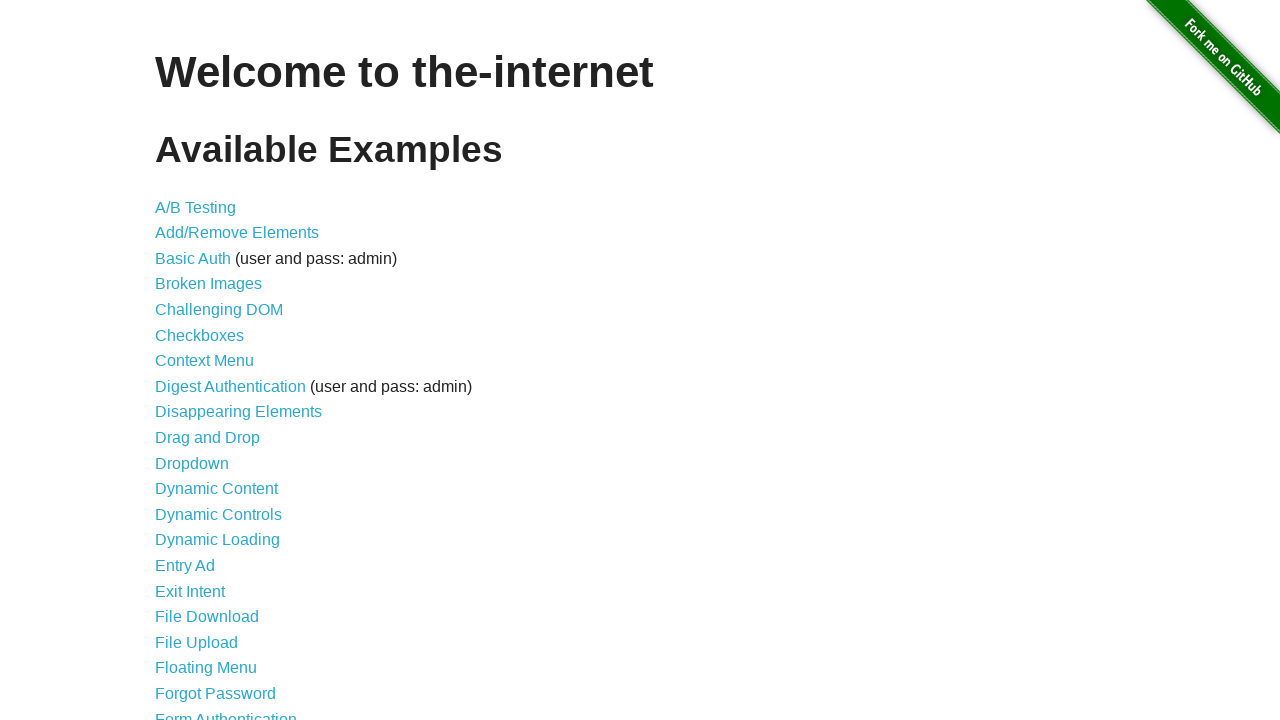

Clicked on Checkboxes link to navigate to checkbox page at (200, 335) on text=Checkboxes
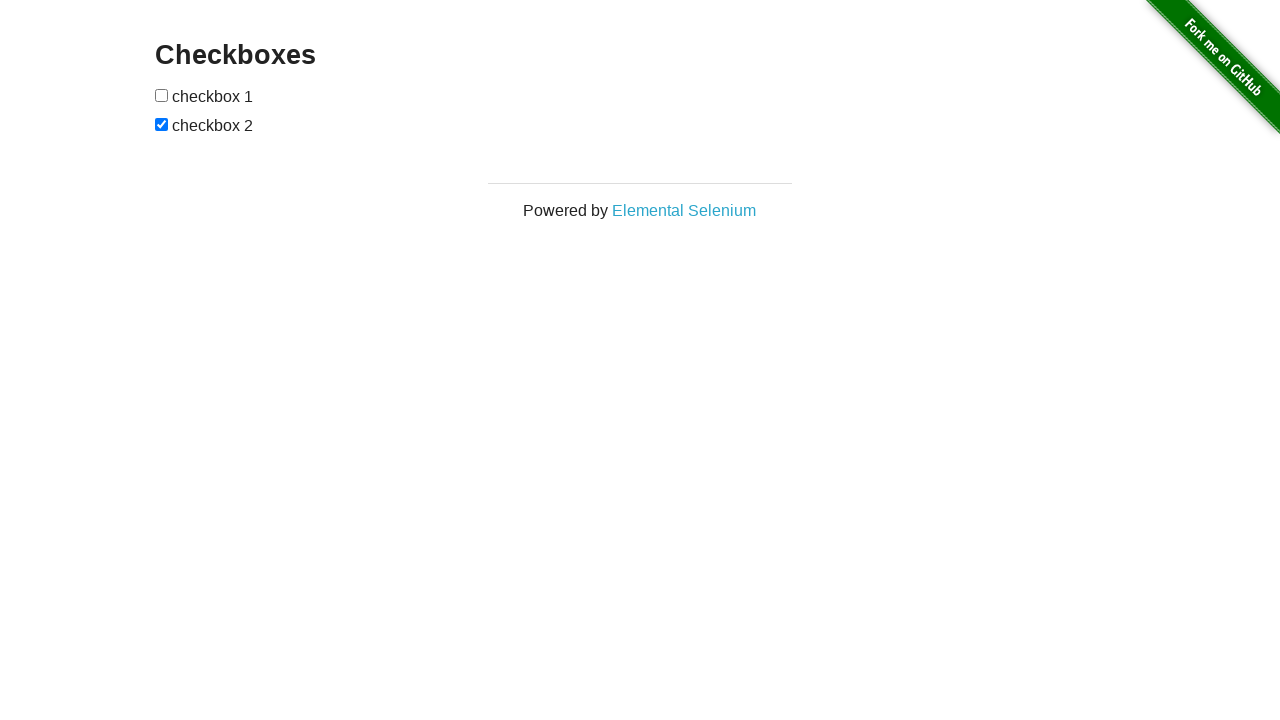

Waited for checkboxes to be present on the page
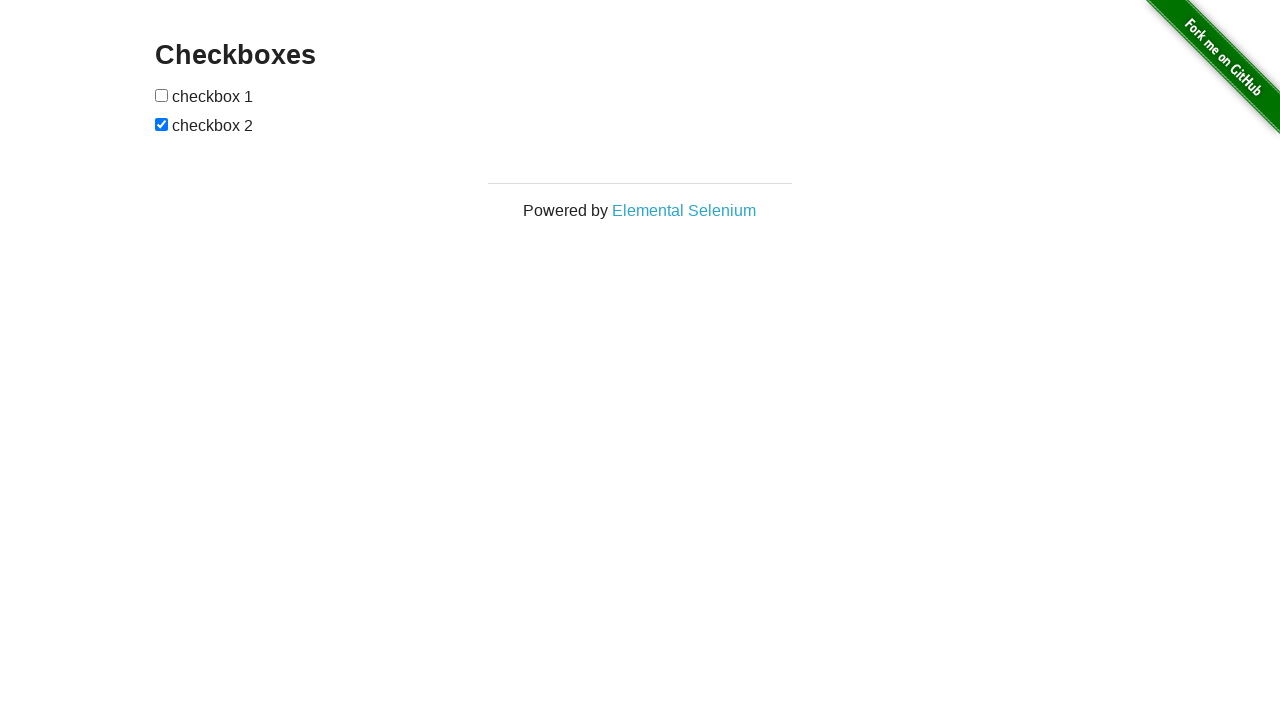

Located all checkbox elements on the page
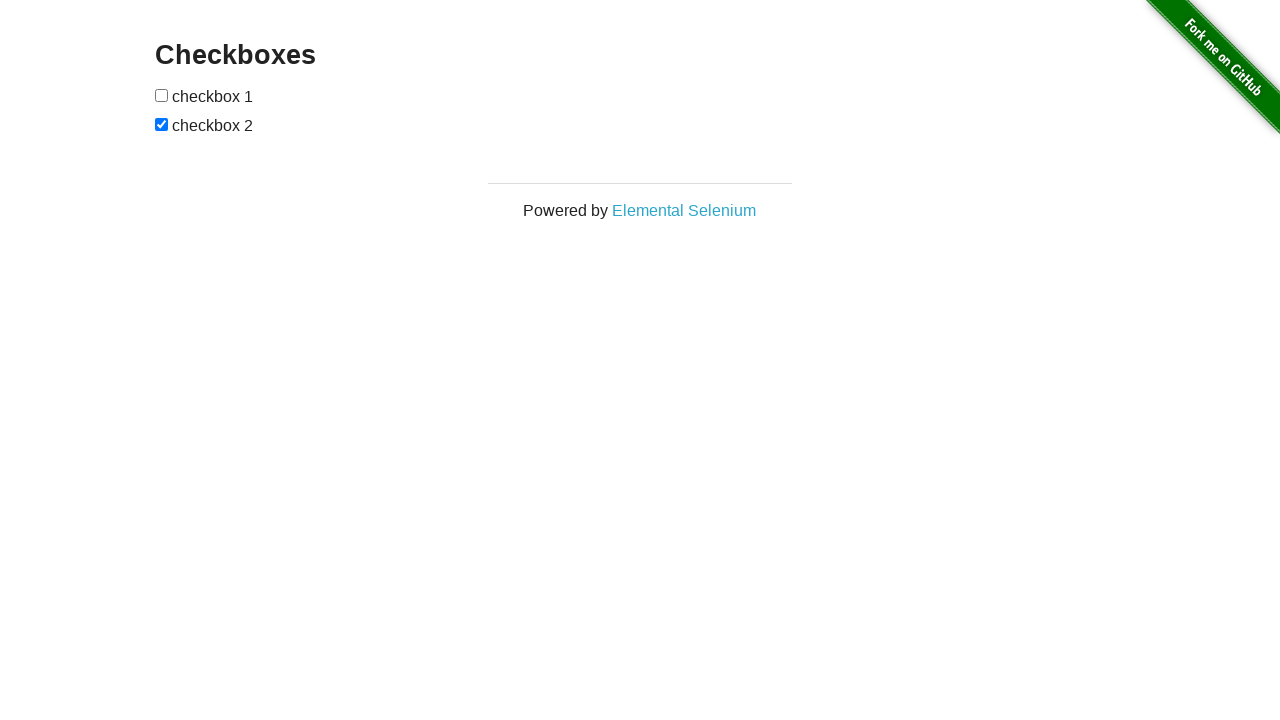

Found 2 checkbox elements
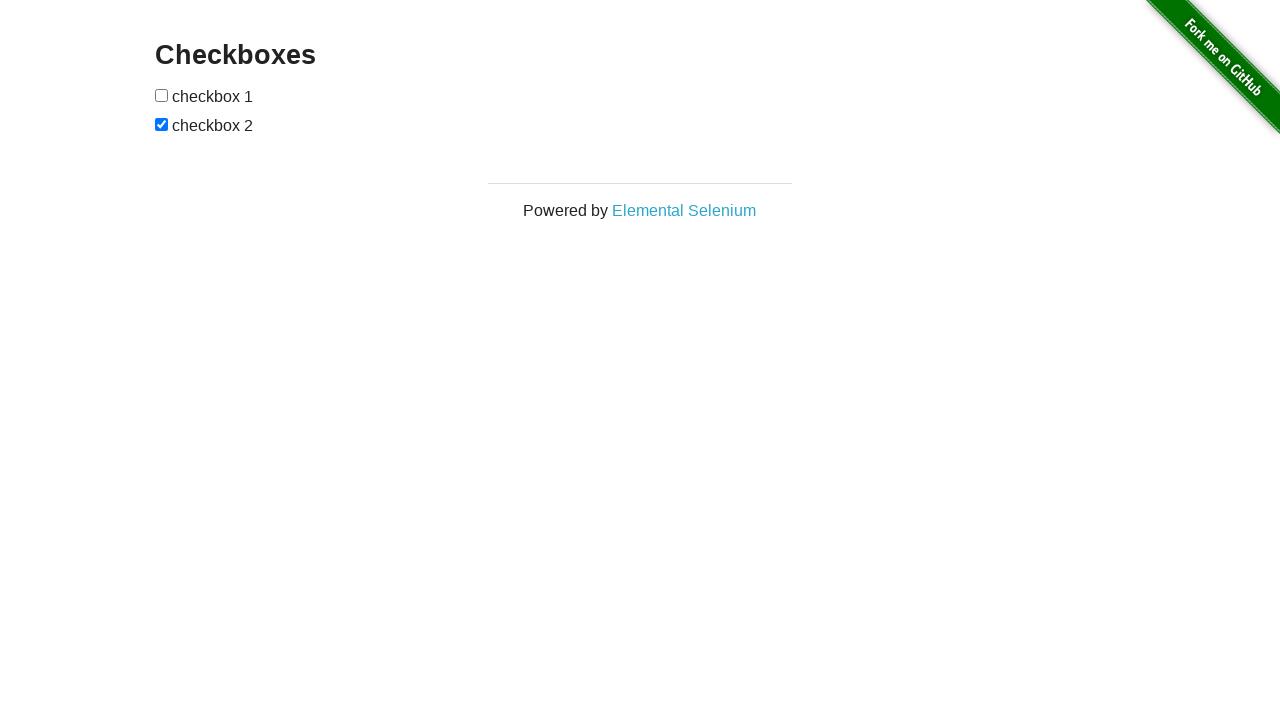

Toggled checkbox 1 of 2 at (162, 95) on input[type="checkbox"] >> nth=0
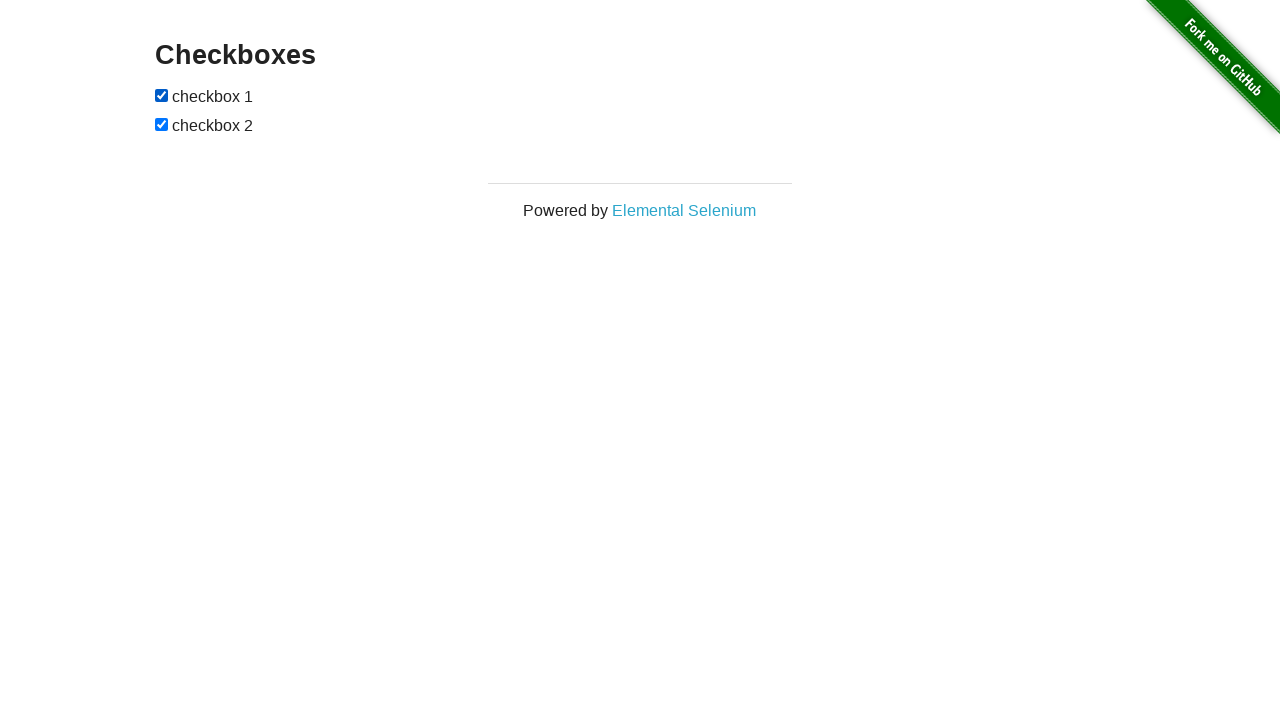

Toggled checkbox 2 of 2 at (162, 124) on input[type="checkbox"] >> nth=1
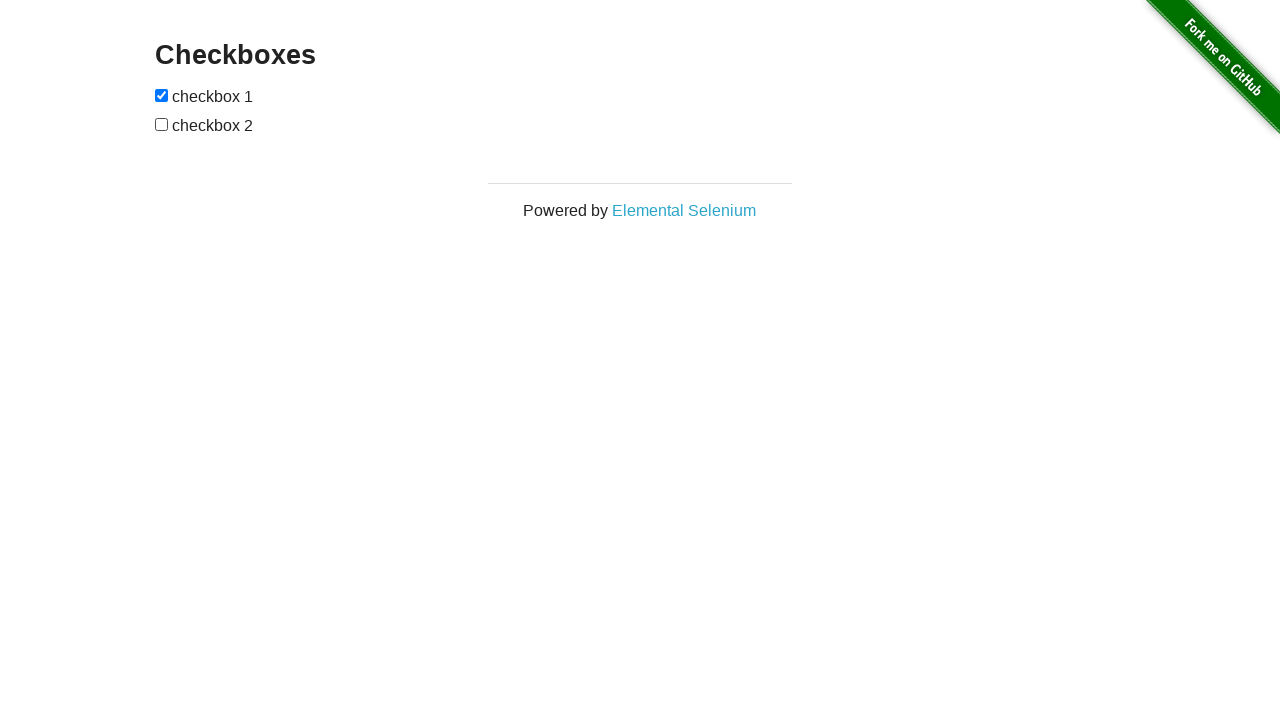

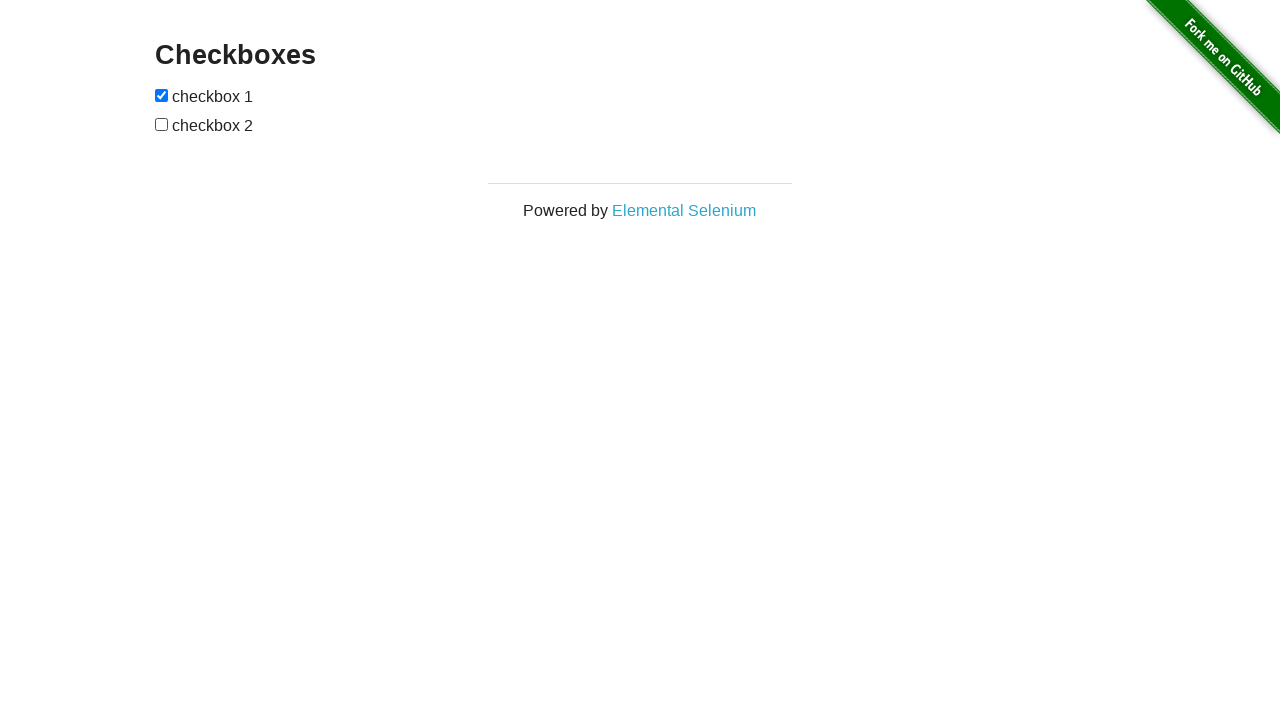